Tests a registration form by filling all fields including personal information, date of birth, subjects, hobbies, file upload, address, and state/city selection, then verifies the submitted data in a results modal.

Starting URL: https://demoqa.com/automation-practice-form

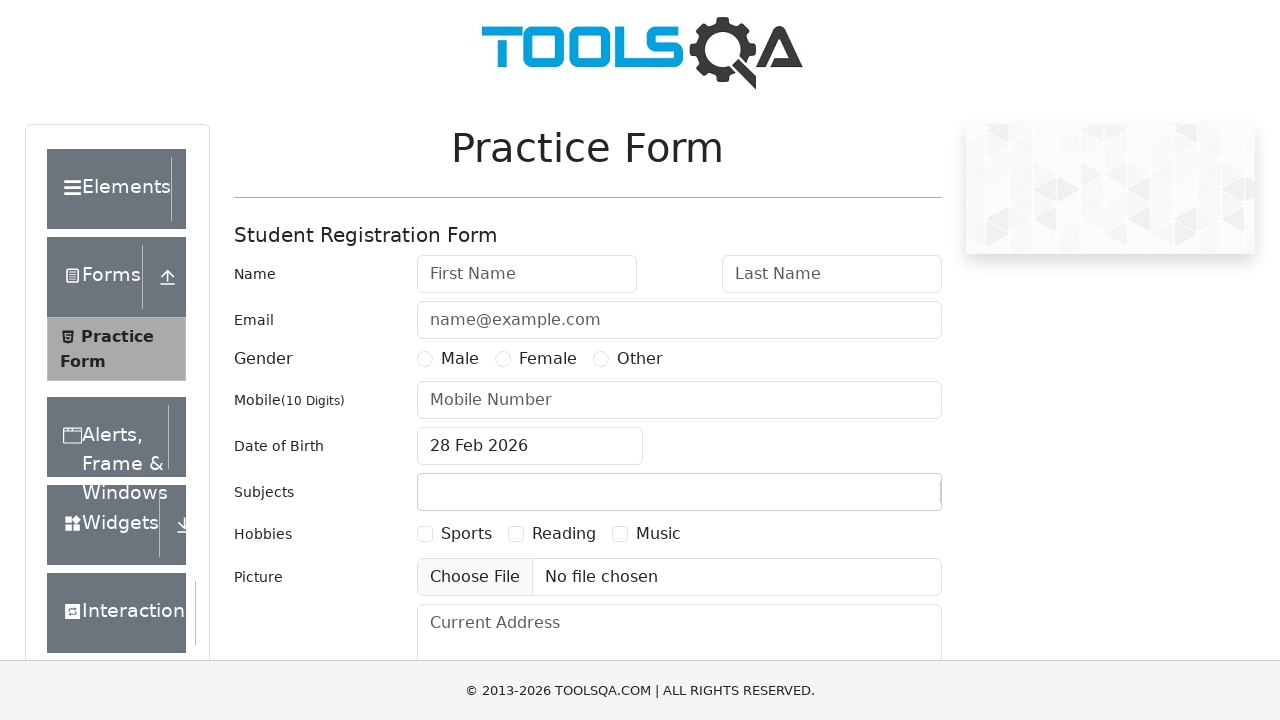

Filled first name field with 'Vitalii' on #firstName
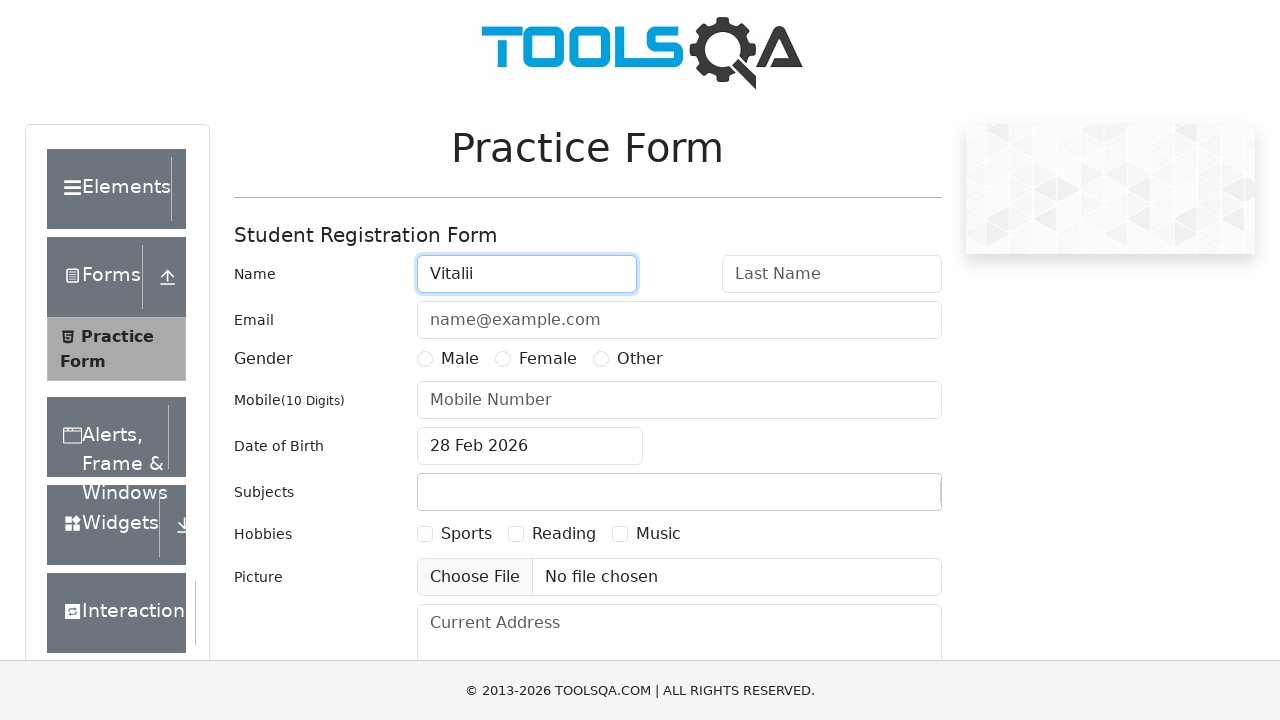

Filled last name field with 'Sharov' on #lastName
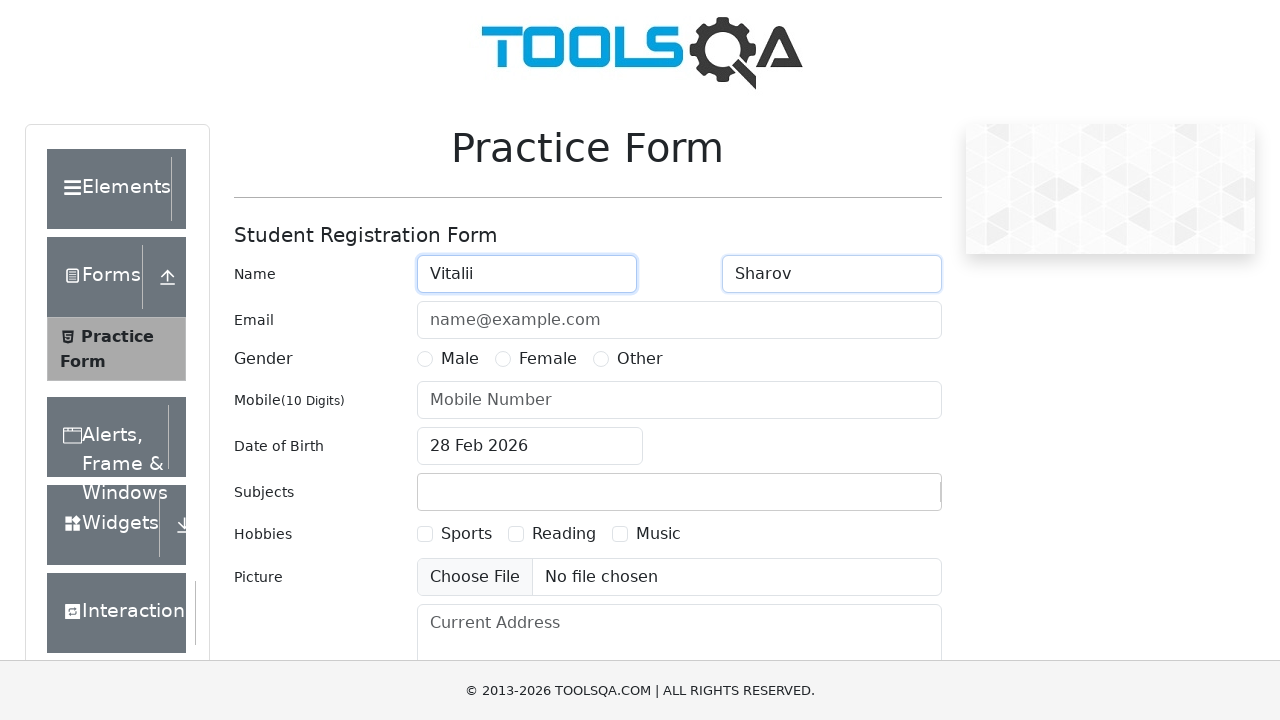

Filled email field with 'vitalii@example.com' on #userEmail
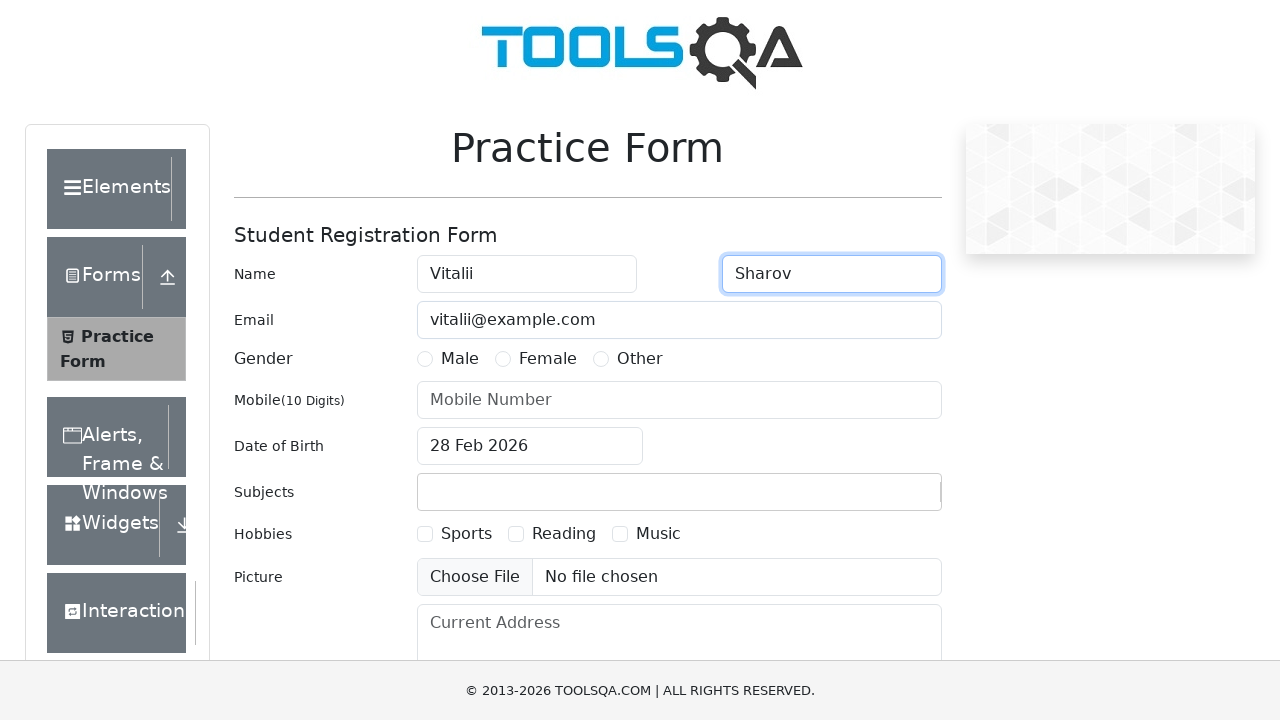

Selected Male gender option at (460, 359) on label[for='gender-radio-1']
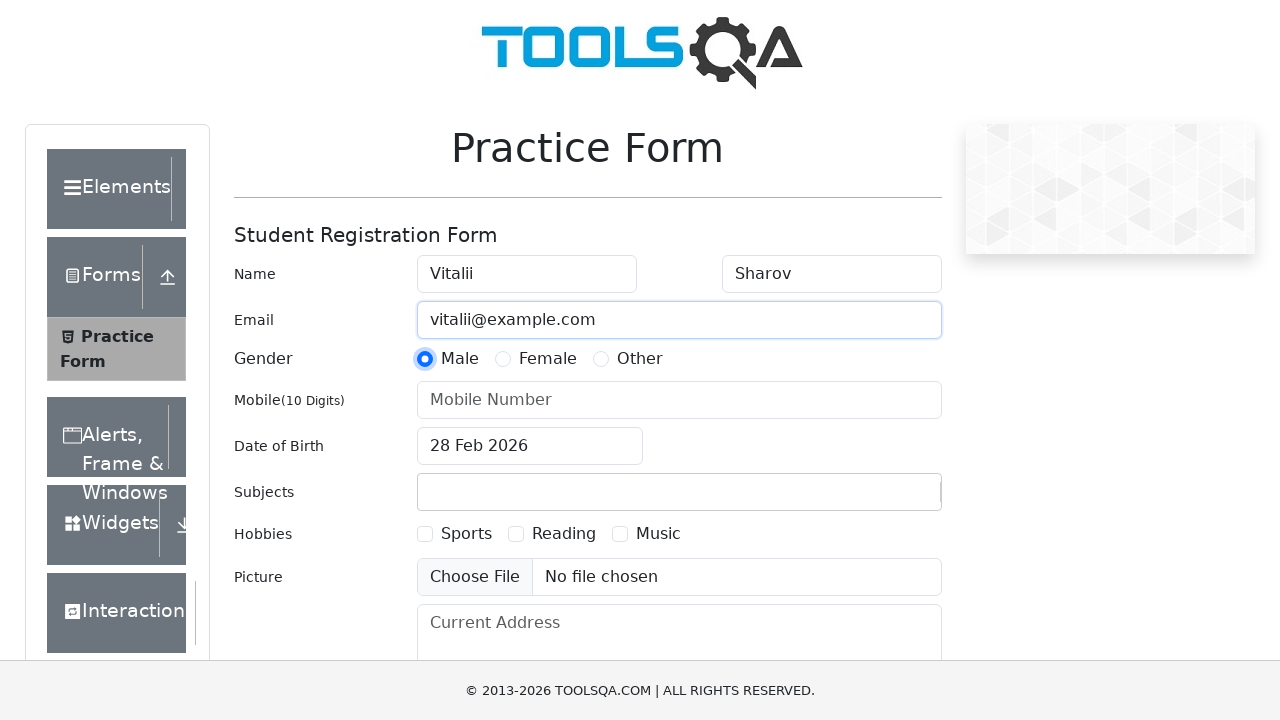

Filled phone number field with '1234567890' on #userNumber
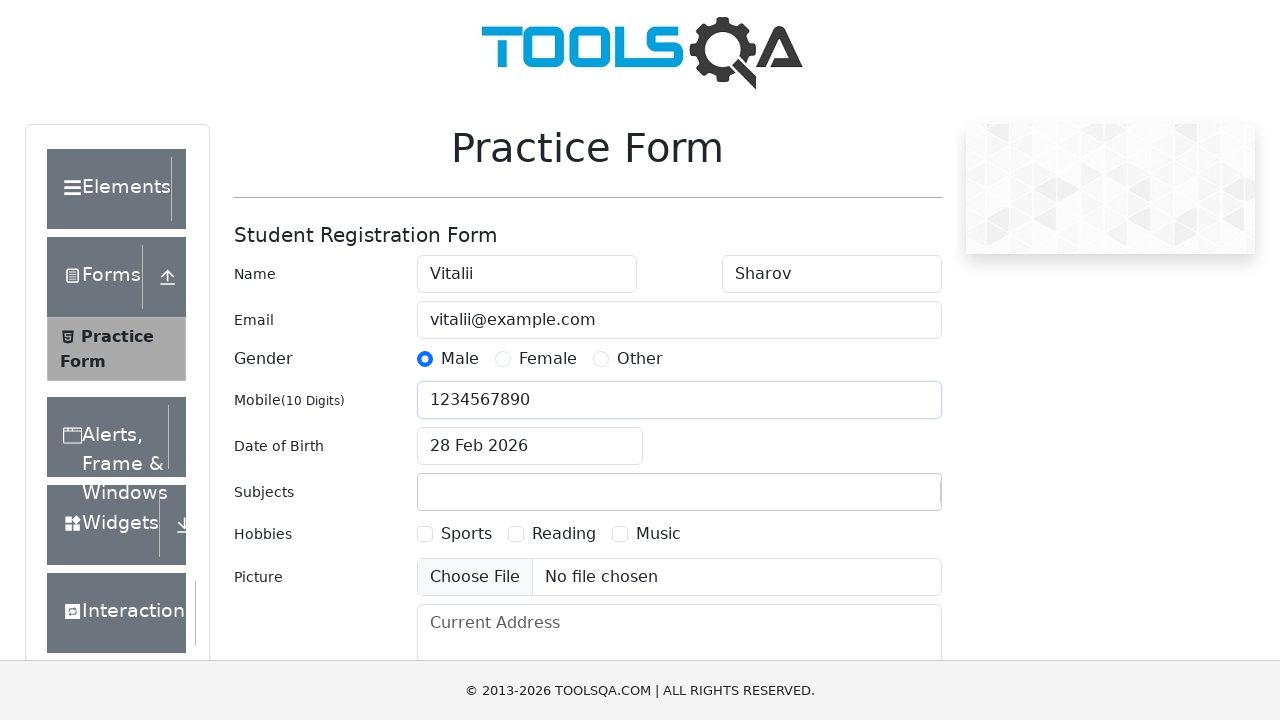

Clicked date of birth input to open date picker at (530, 446) on #dateOfBirthInput
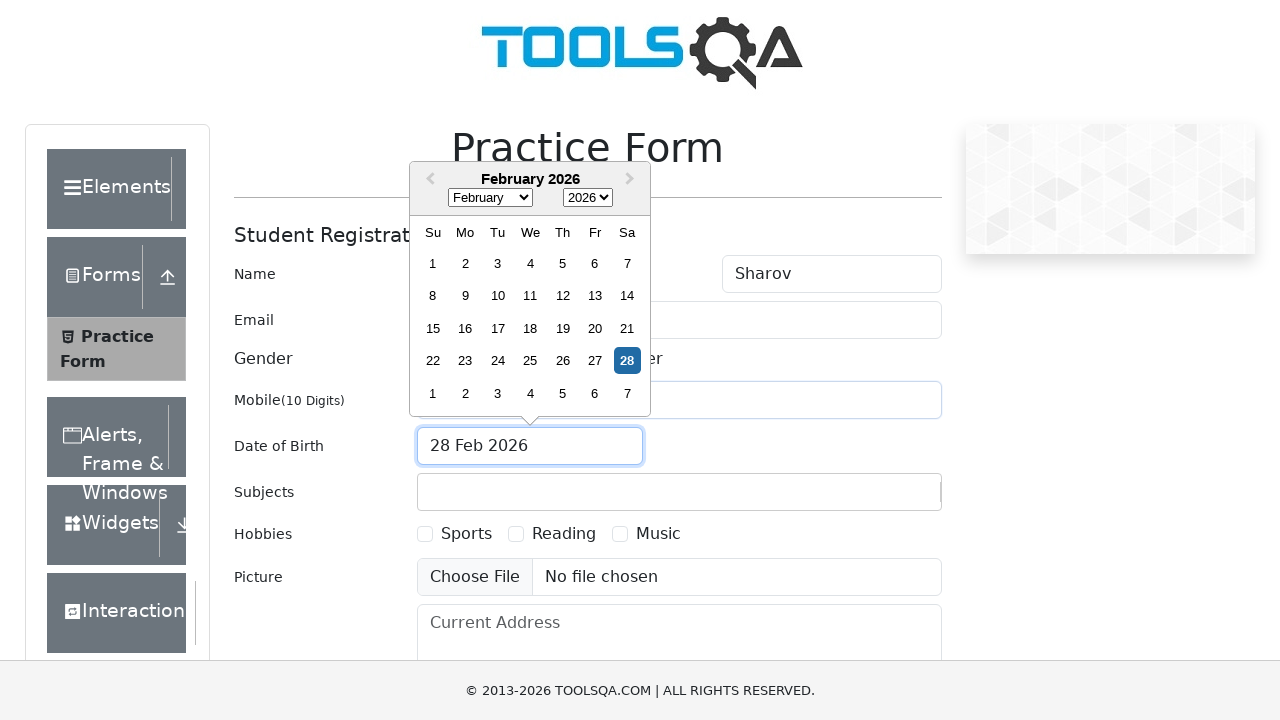

Selected June (month 5) in date picker on .react-datepicker__month-select
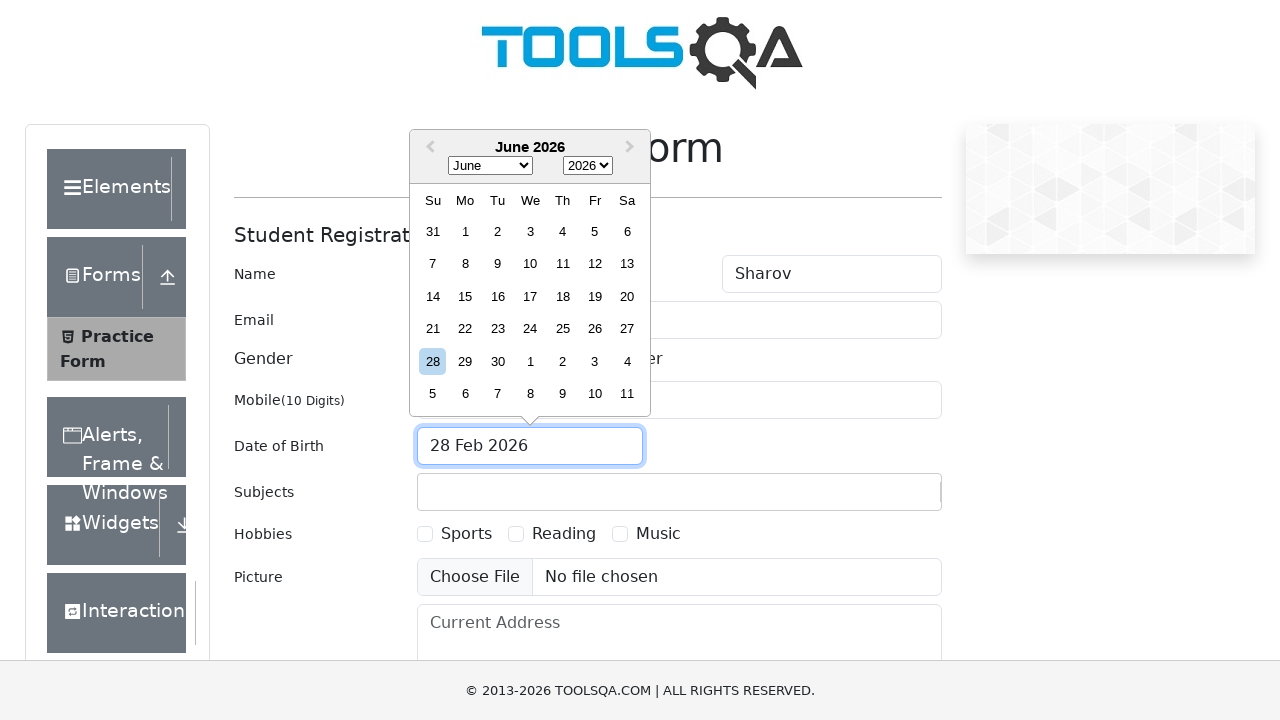

Selected year 1988 in date picker on .react-datepicker__year-select
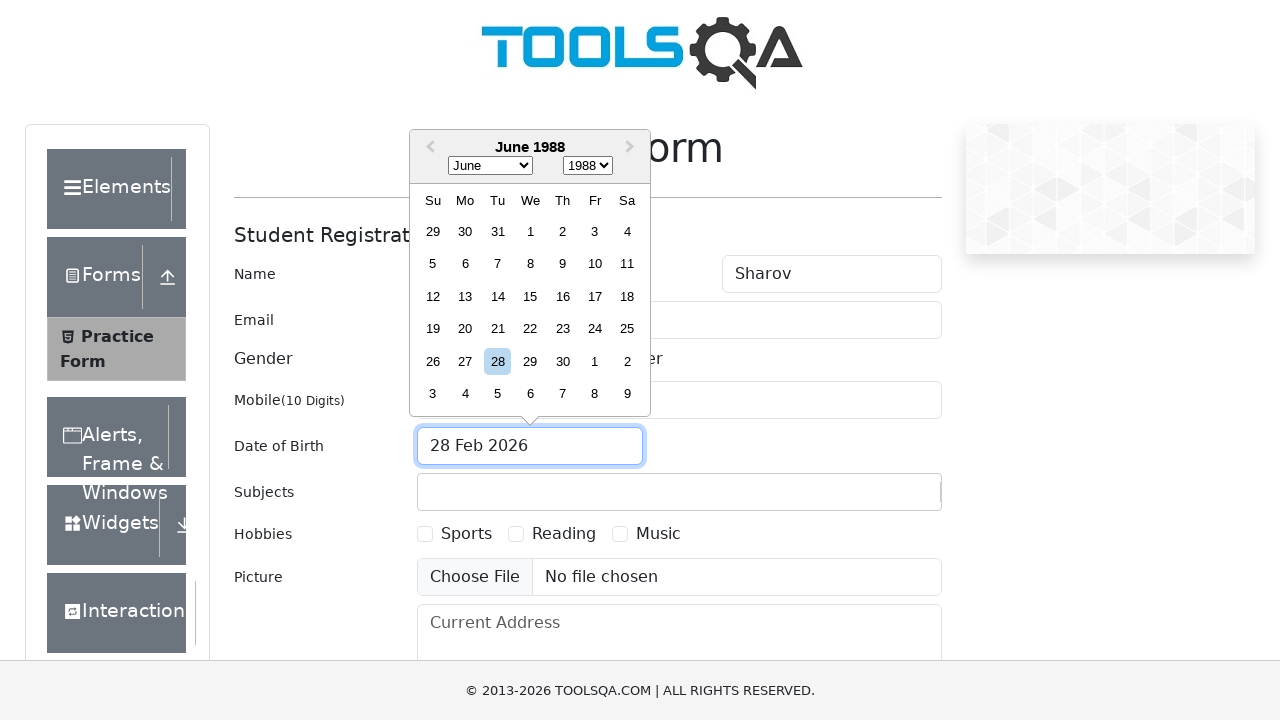

Selected day 26 in date picker (June 26, 1988) at (433, 361) on .react-datepicker__day--026
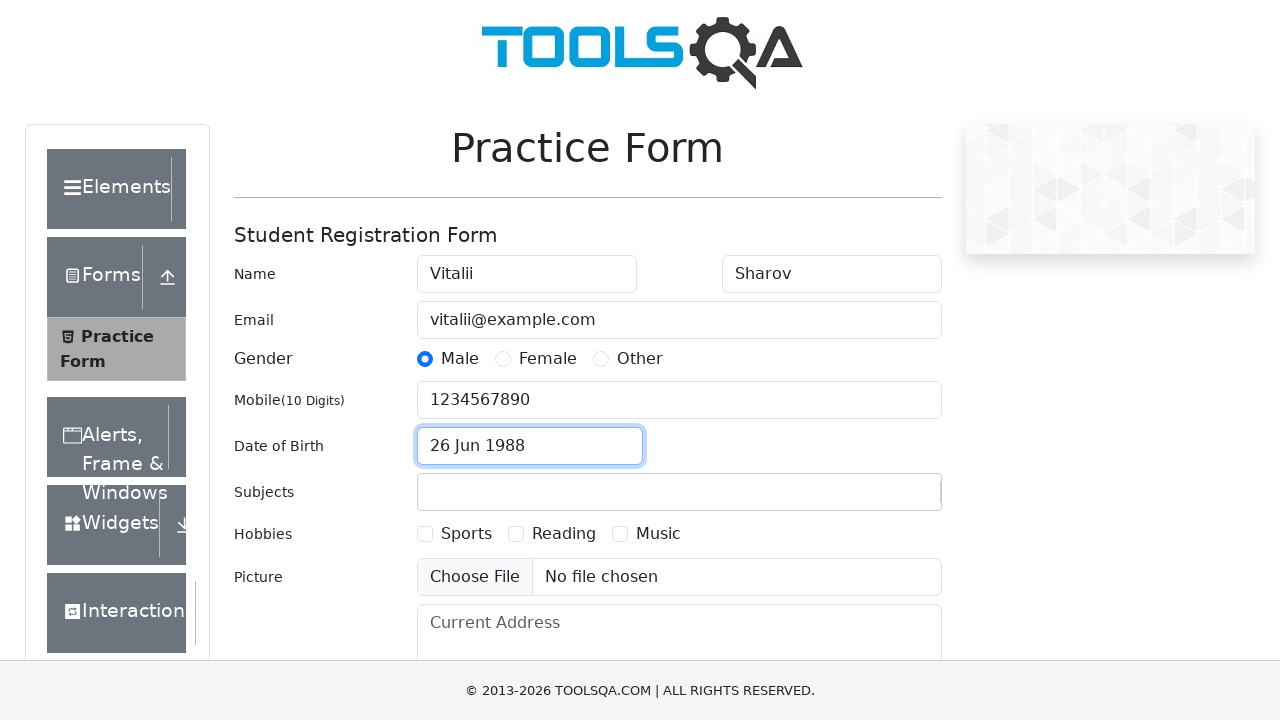

Typed 'm' in subjects input field on #subjectsInput
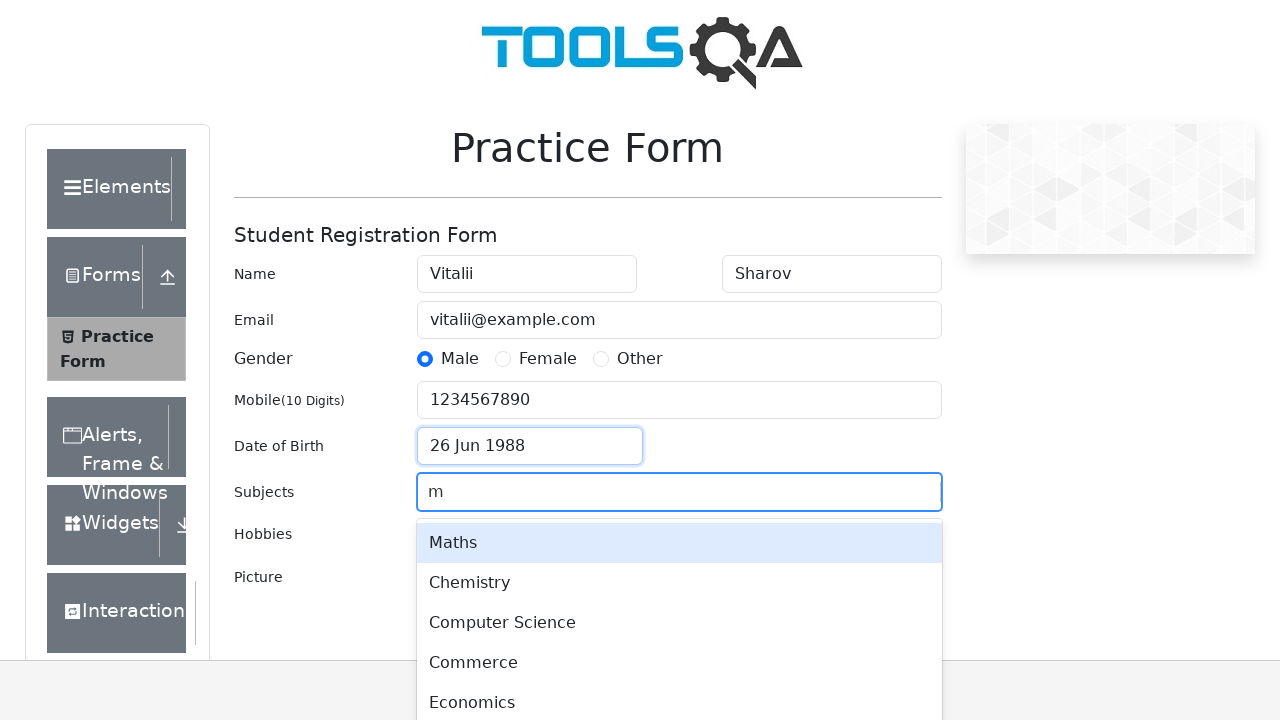

Selected Maths from subjects dropdown at (679, 543) on .subjects-auto-complete__option:has-text('Maths')
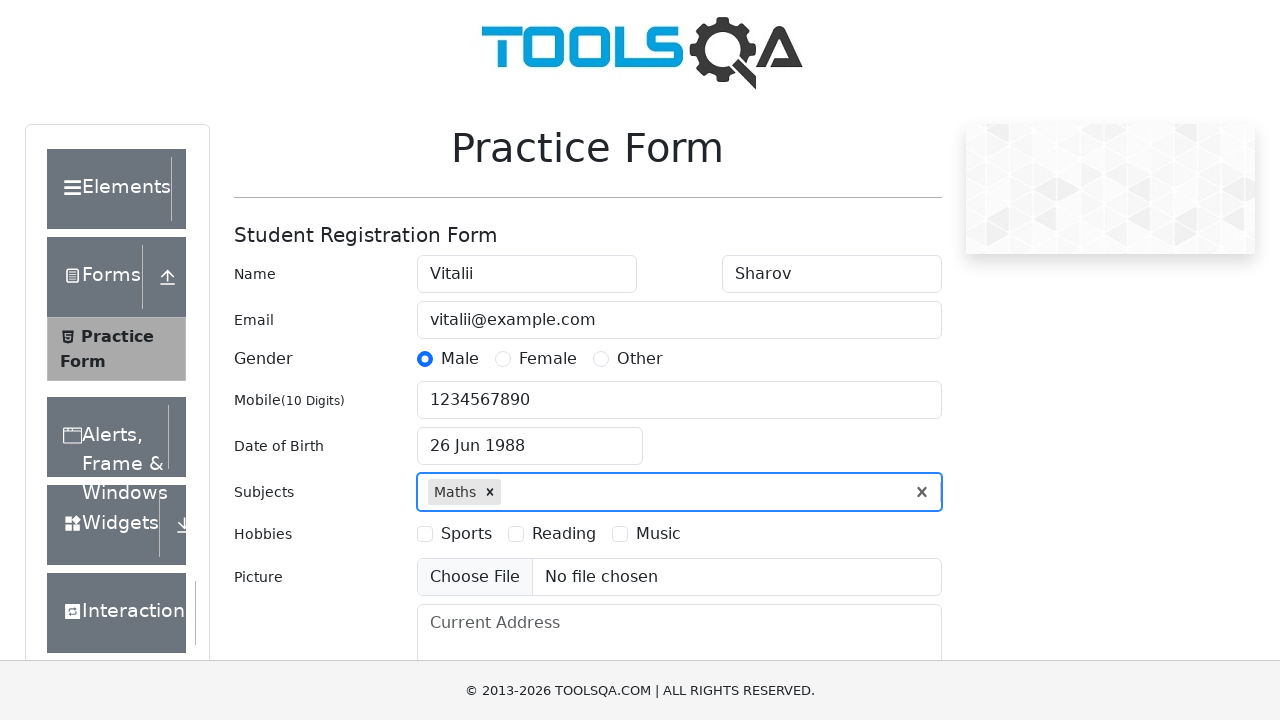

Selected Sports hobby checkbox at (466, 534) on label[for='hobbies-checkbox-1']
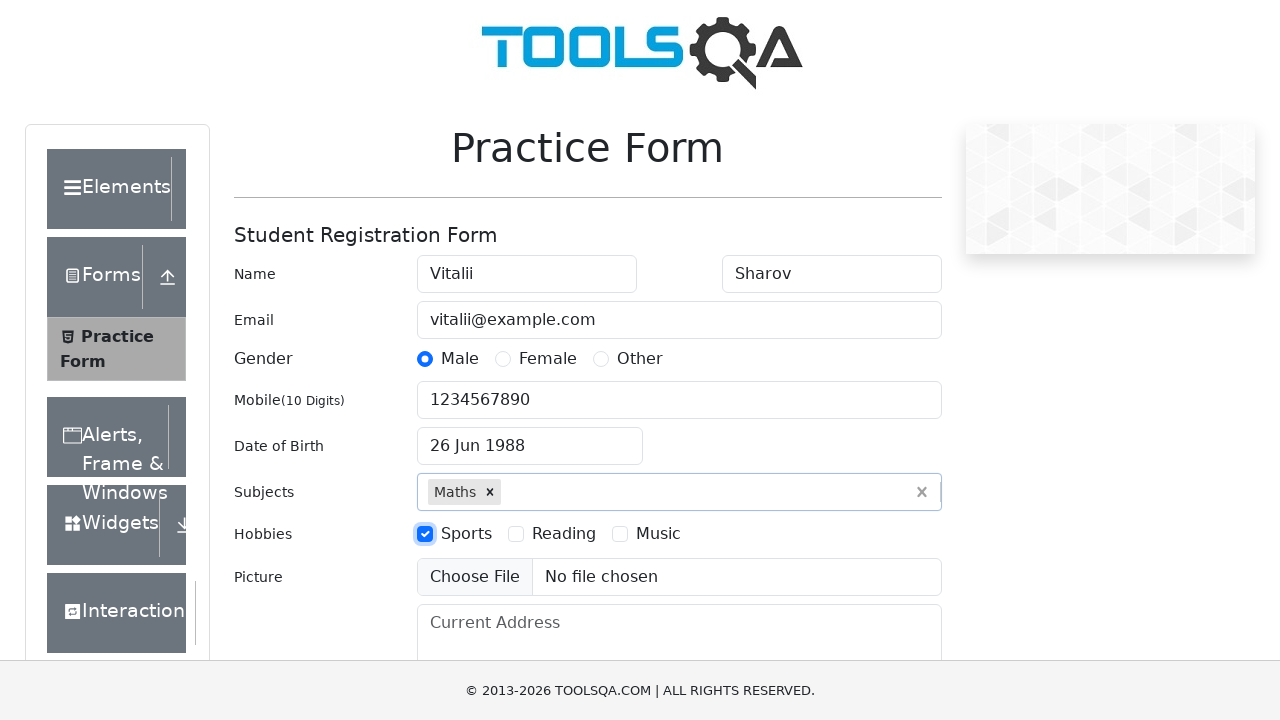

Filled current address field with multi-line address text on #currentAddress
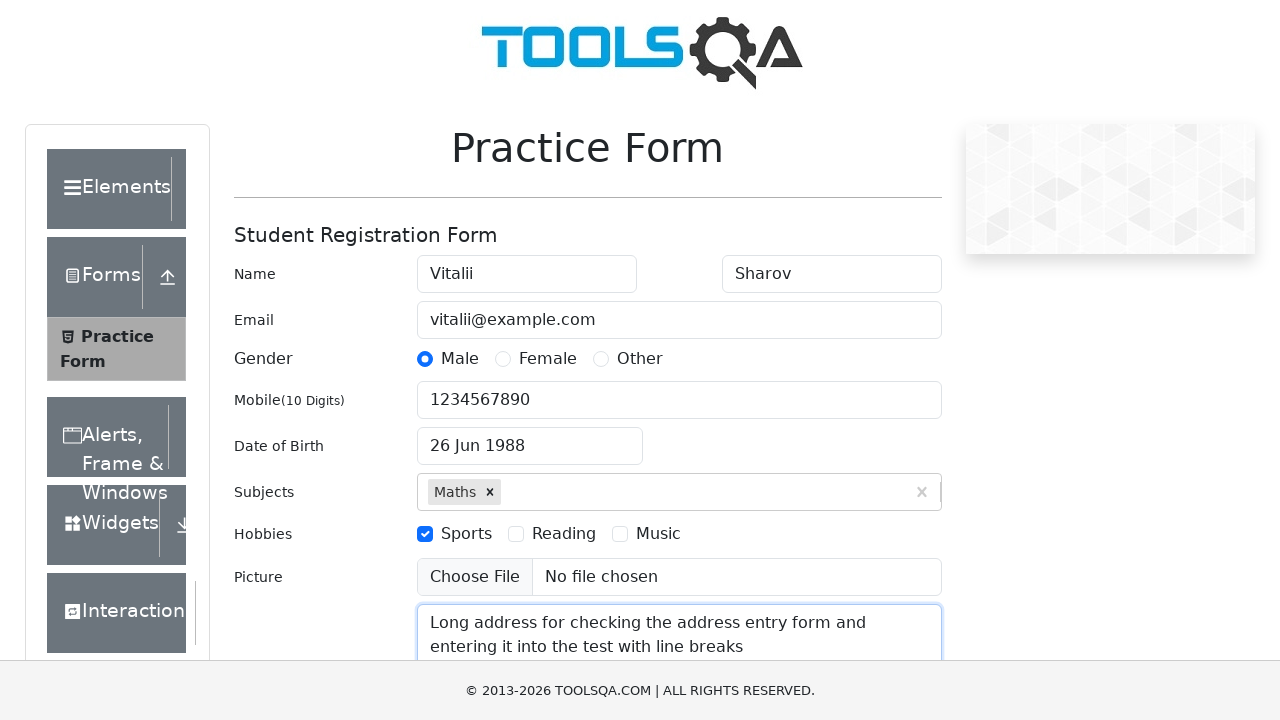

Typed 'Har' in state selection input on #react-select-3-input
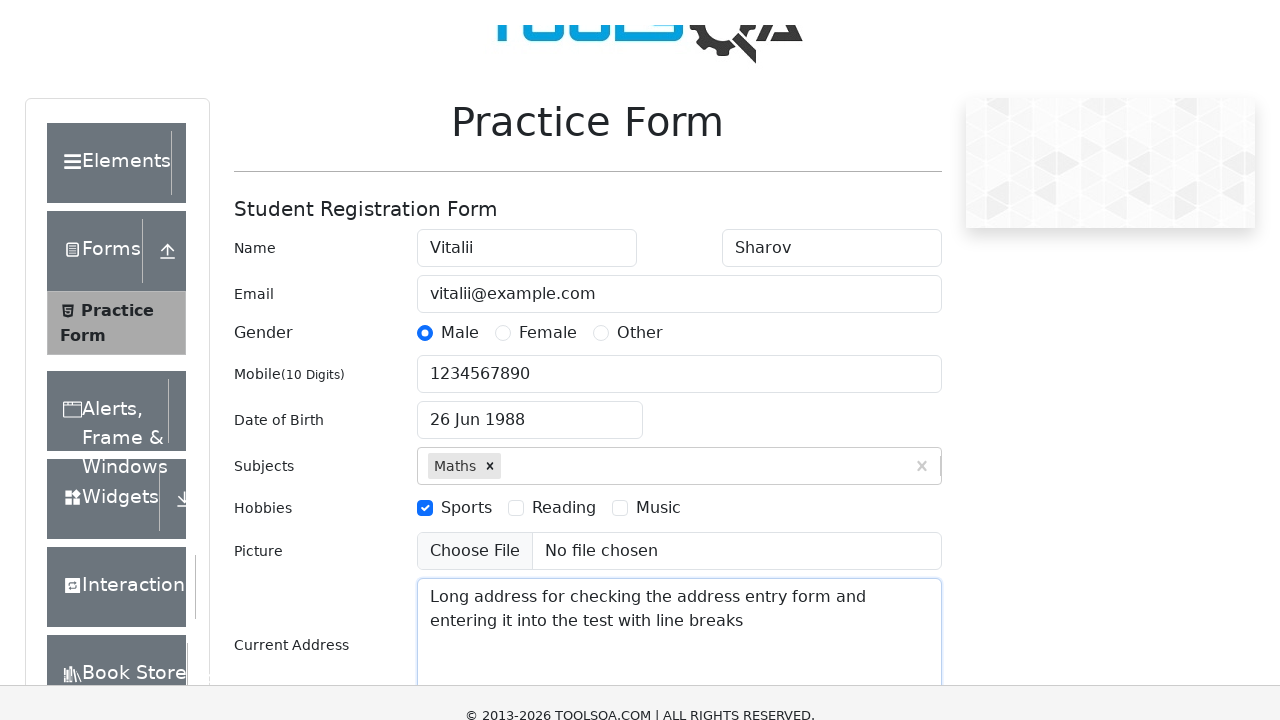

Pressed Enter to select state from dropdown on #react-select-3-input
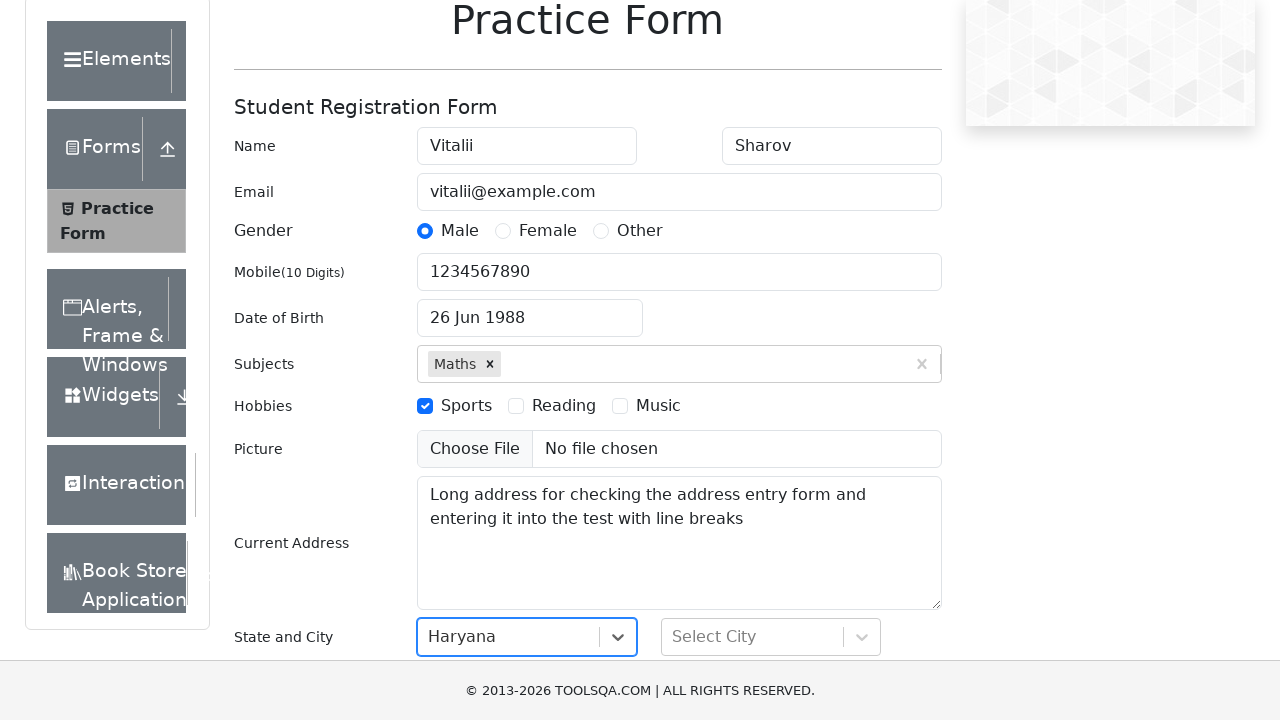

Typed 'Ka' in city selection input on #react-select-4-input
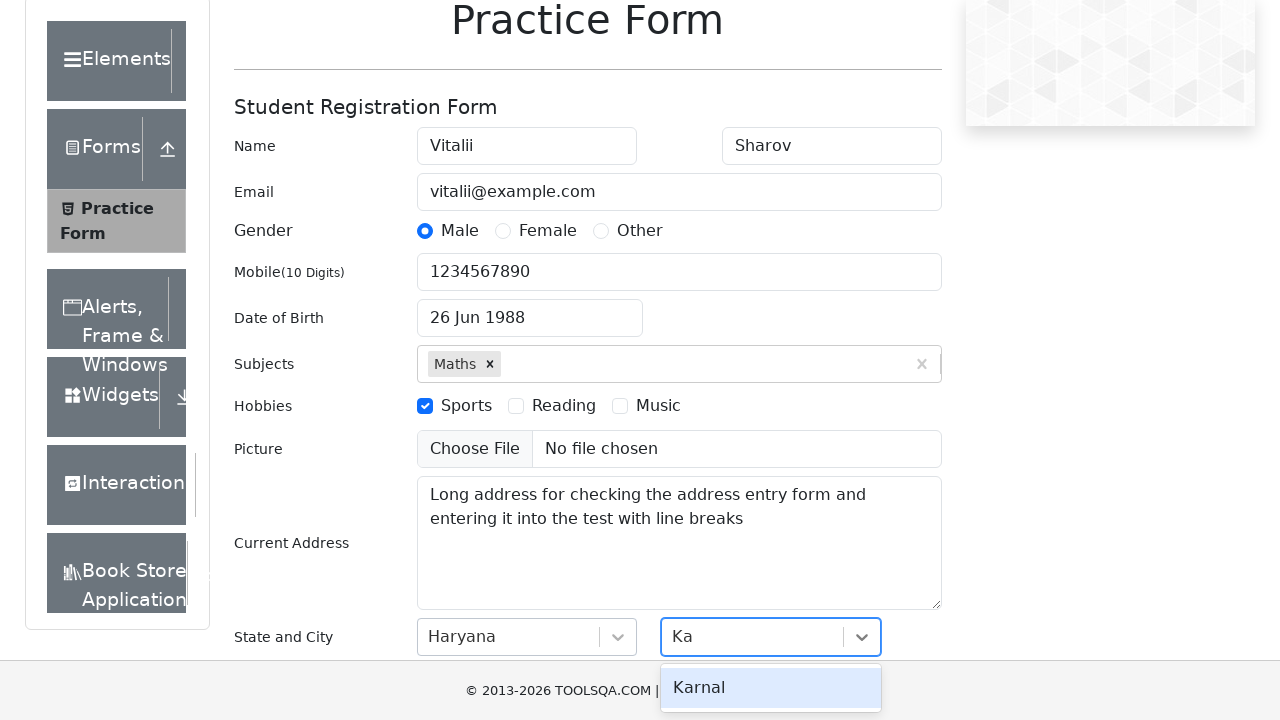

Pressed Enter to select city from dropdown on #react-select-4-input
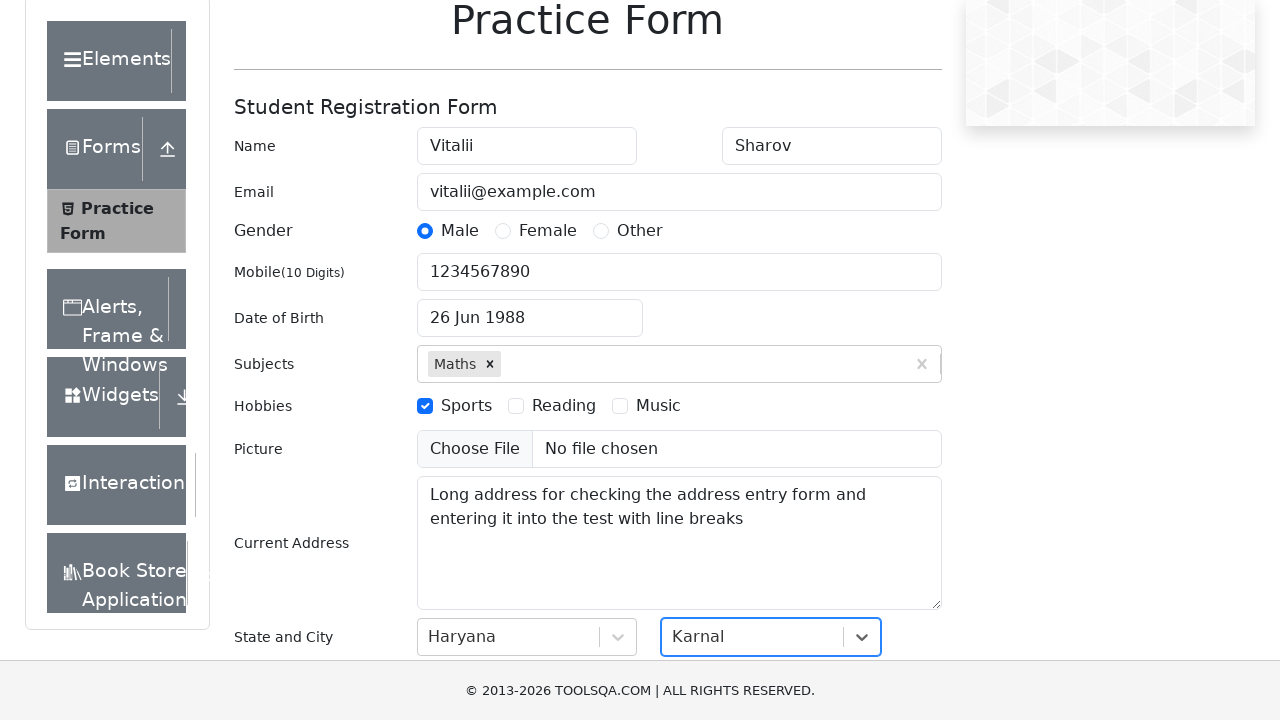

Pressed Enter to confirm city selection on #react-select-4-input
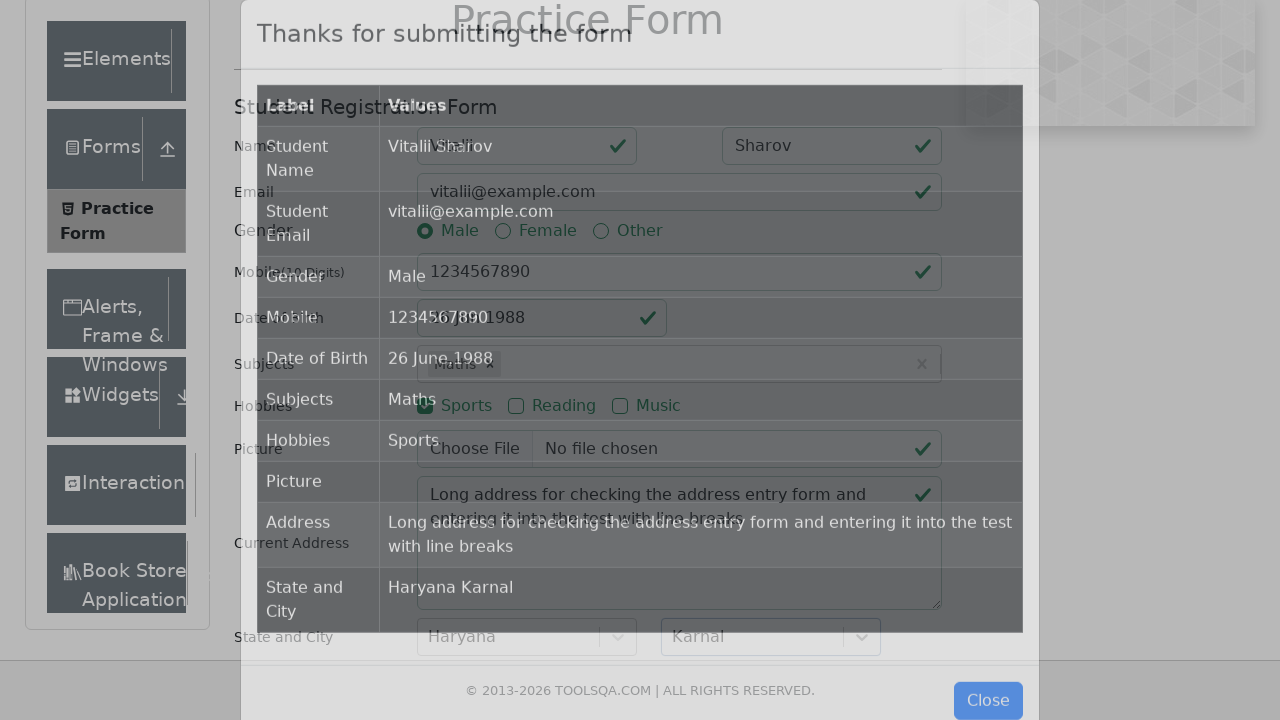

Results modal appeared after form submission
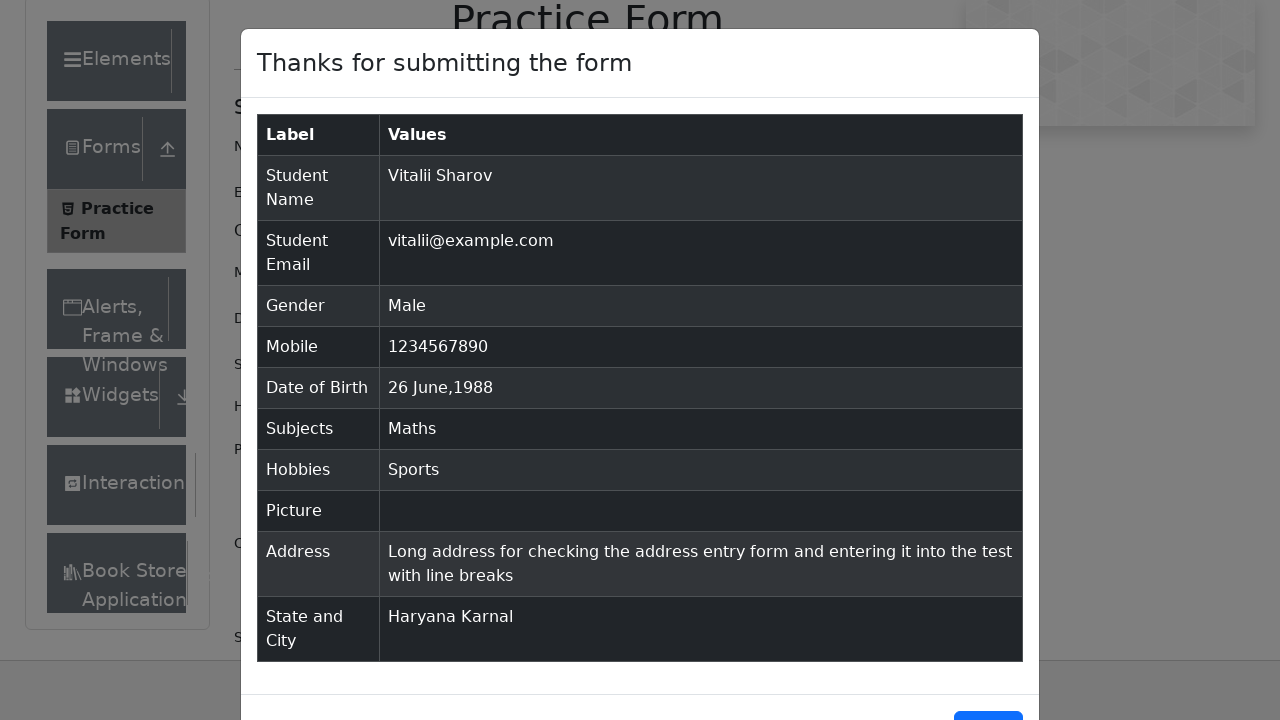

Verified submitted data in results modal table
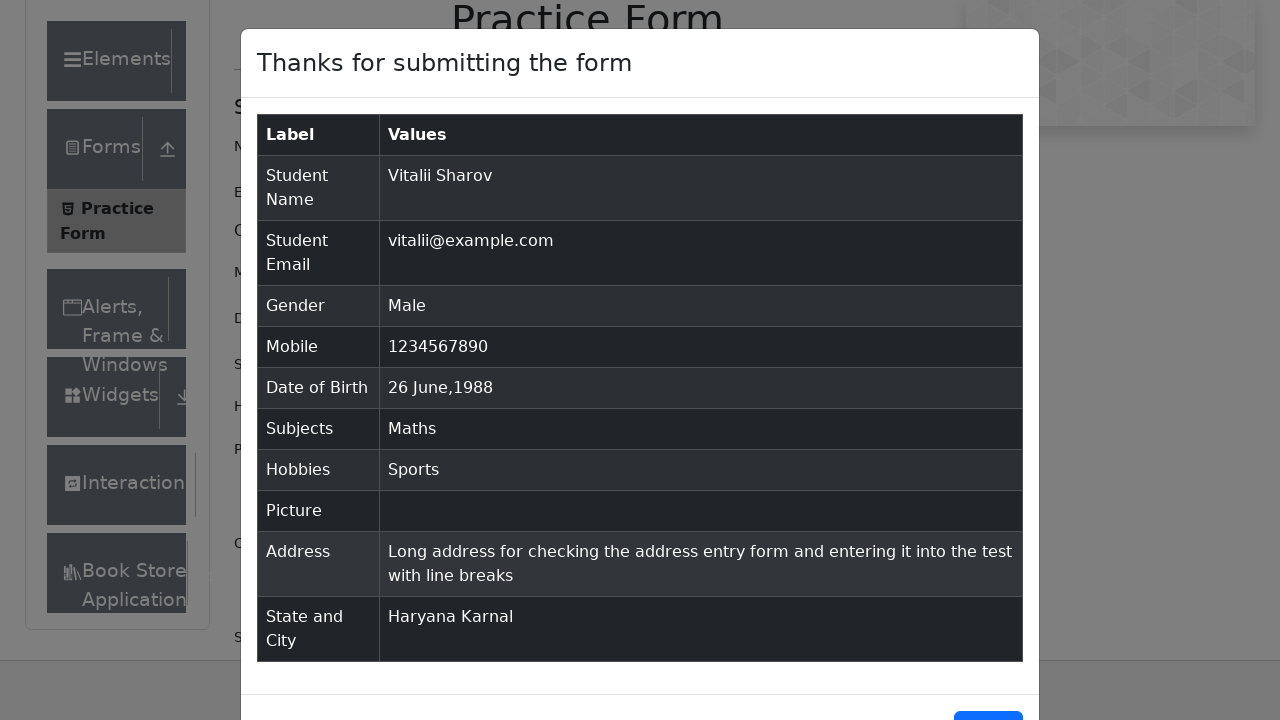

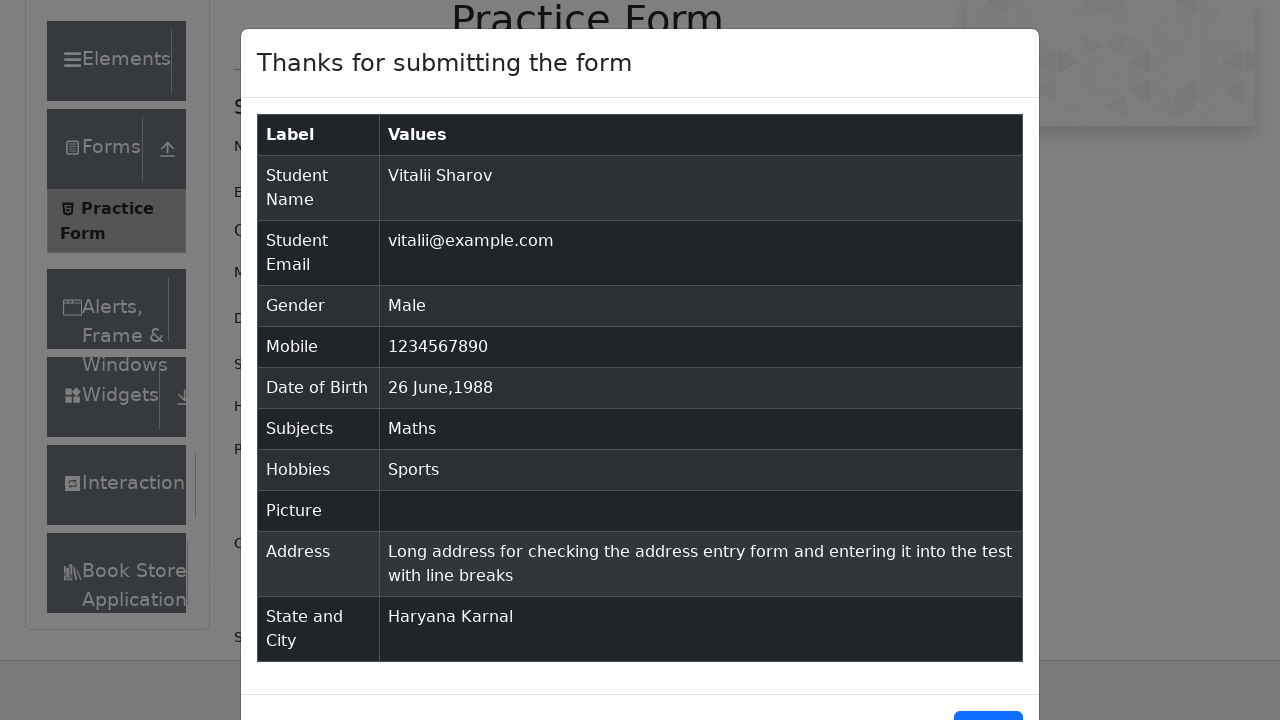